Tests JavaScript confirm dialog by clicking a button, dismissing the confirm dialog, and verifying the result message does not contain "successfully"

Starting URL: https://the-internet.herokuapp.com/javascript_alerts

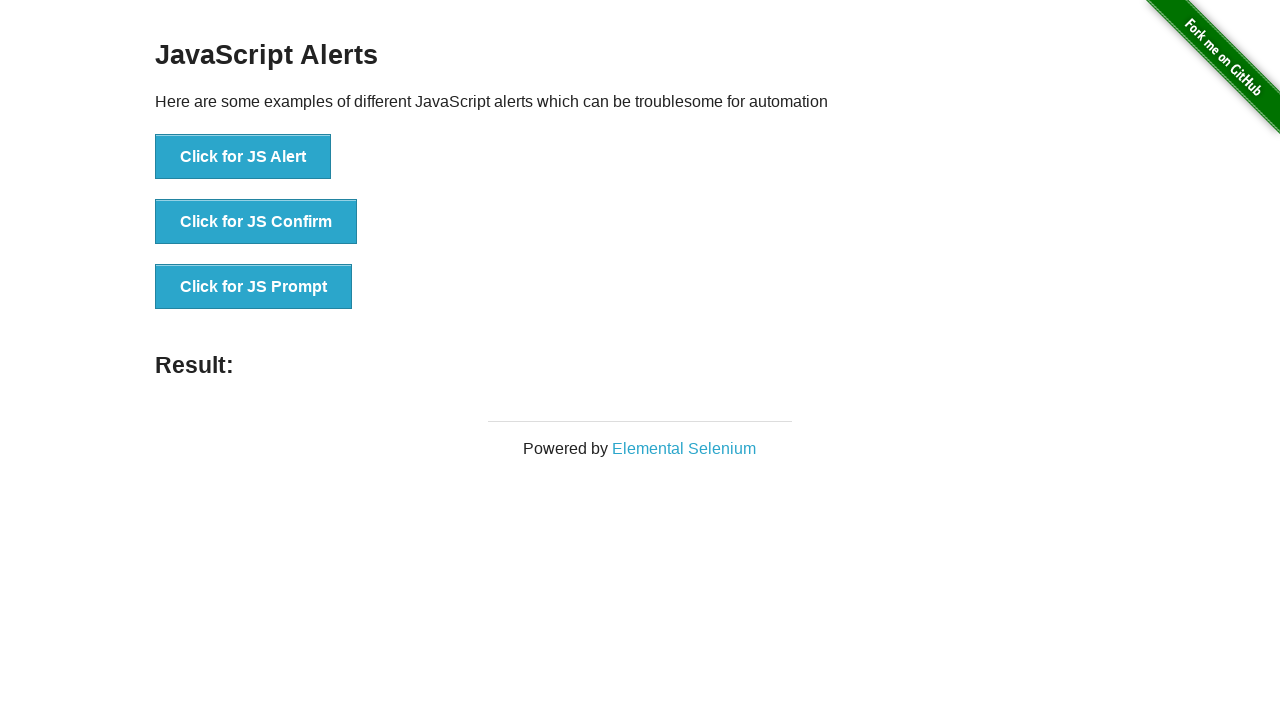

Set up dialog handler to dismiss confirm dialogs
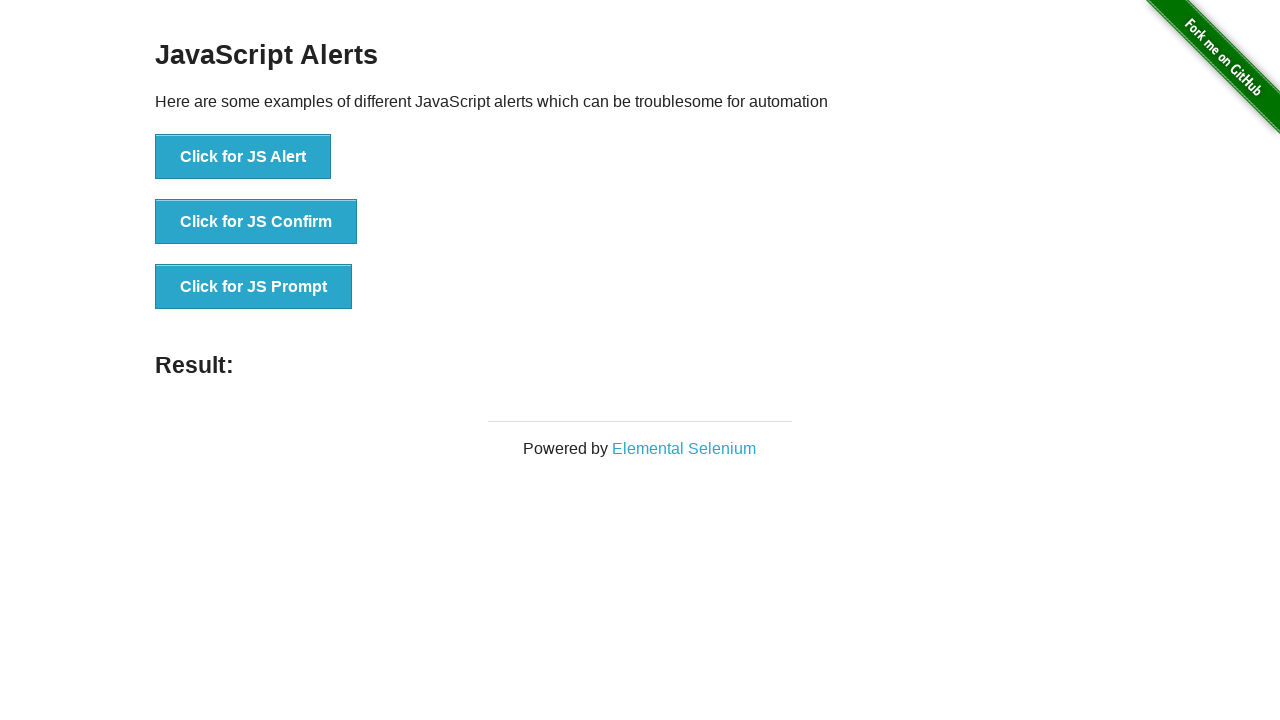

Clicked button to trigger JS Confirm dialog at (256, 222) on xpath=//*[text()='Click for JS Confirm']
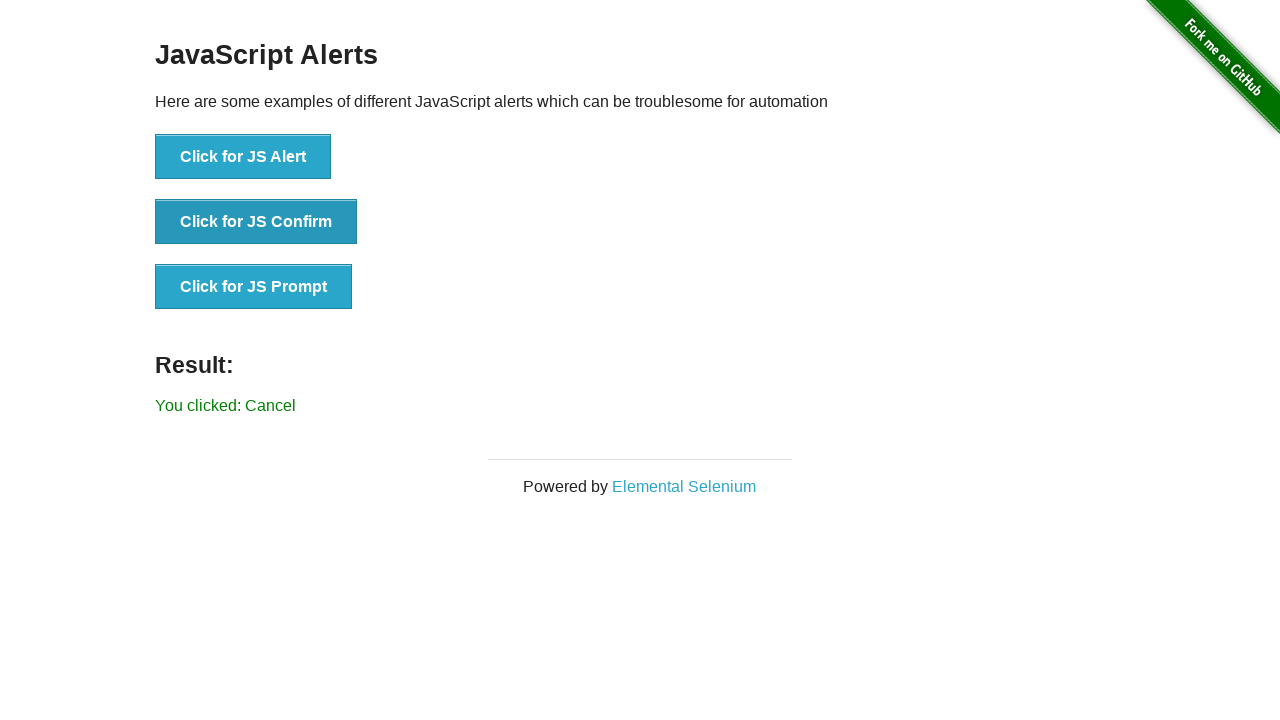

Result message element loaded after dismissing confirm dialog
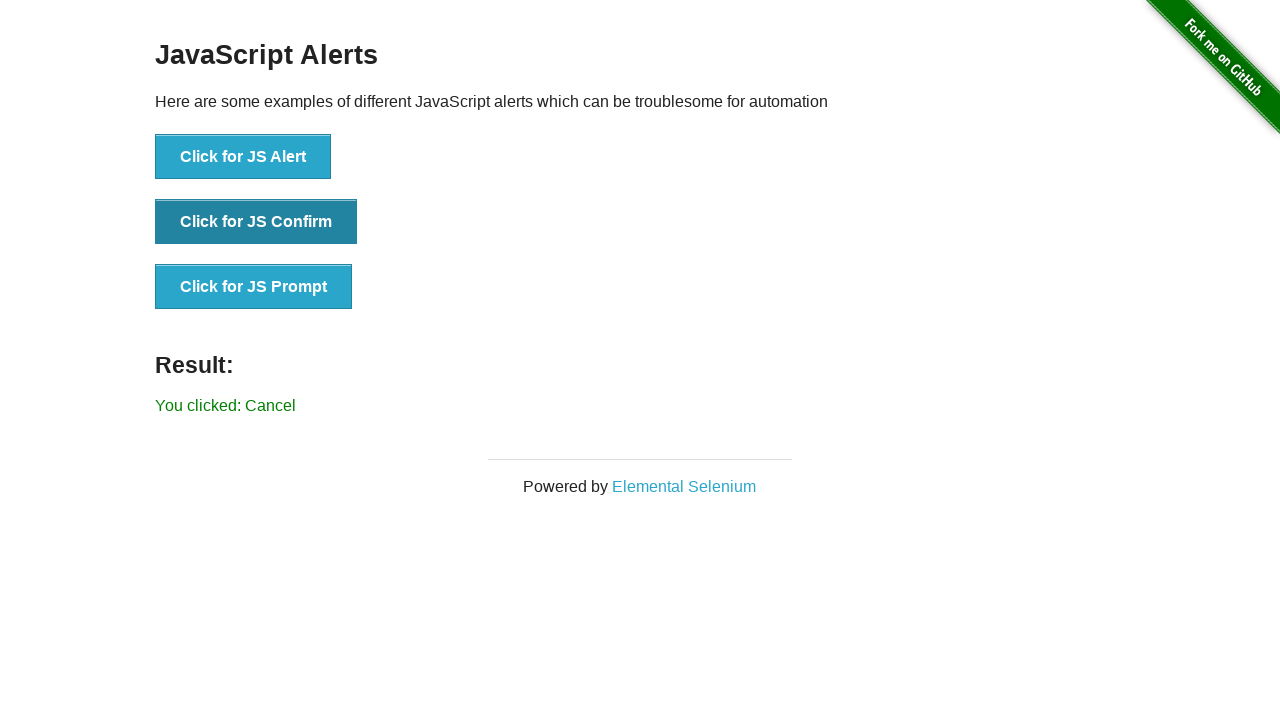

Retrieved result message text
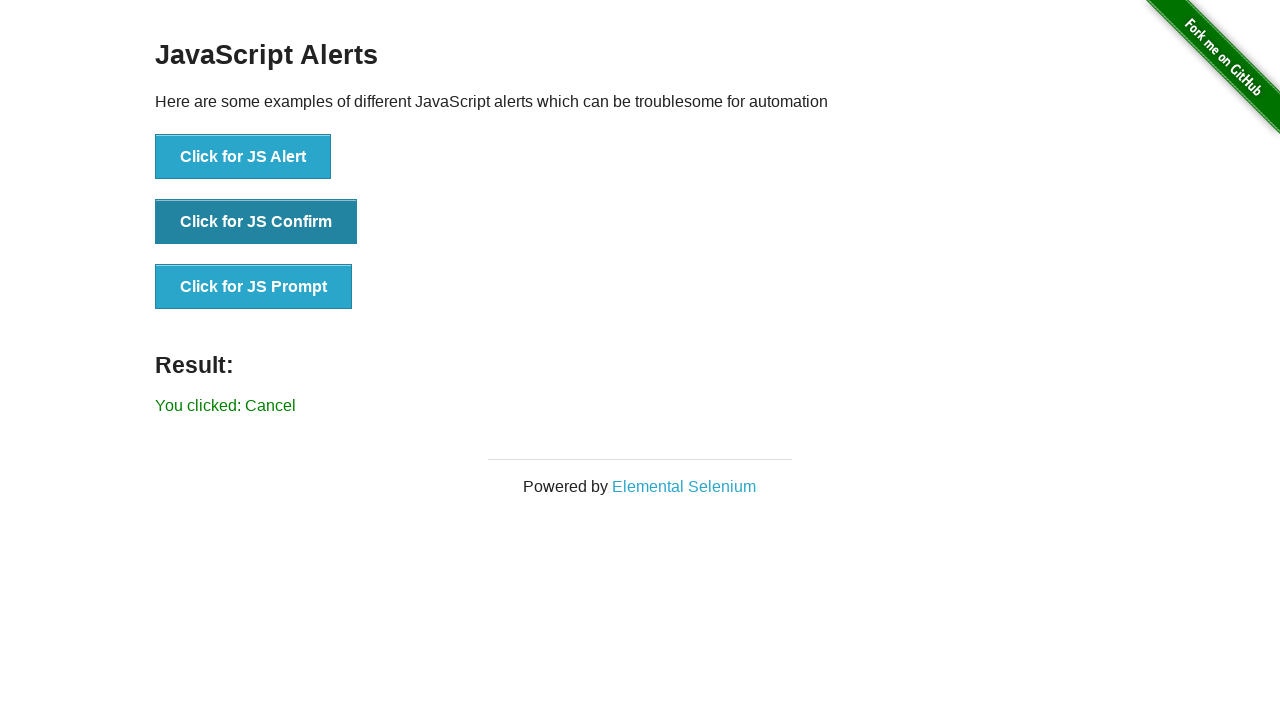

Verified result message does not contain 'successfuly'
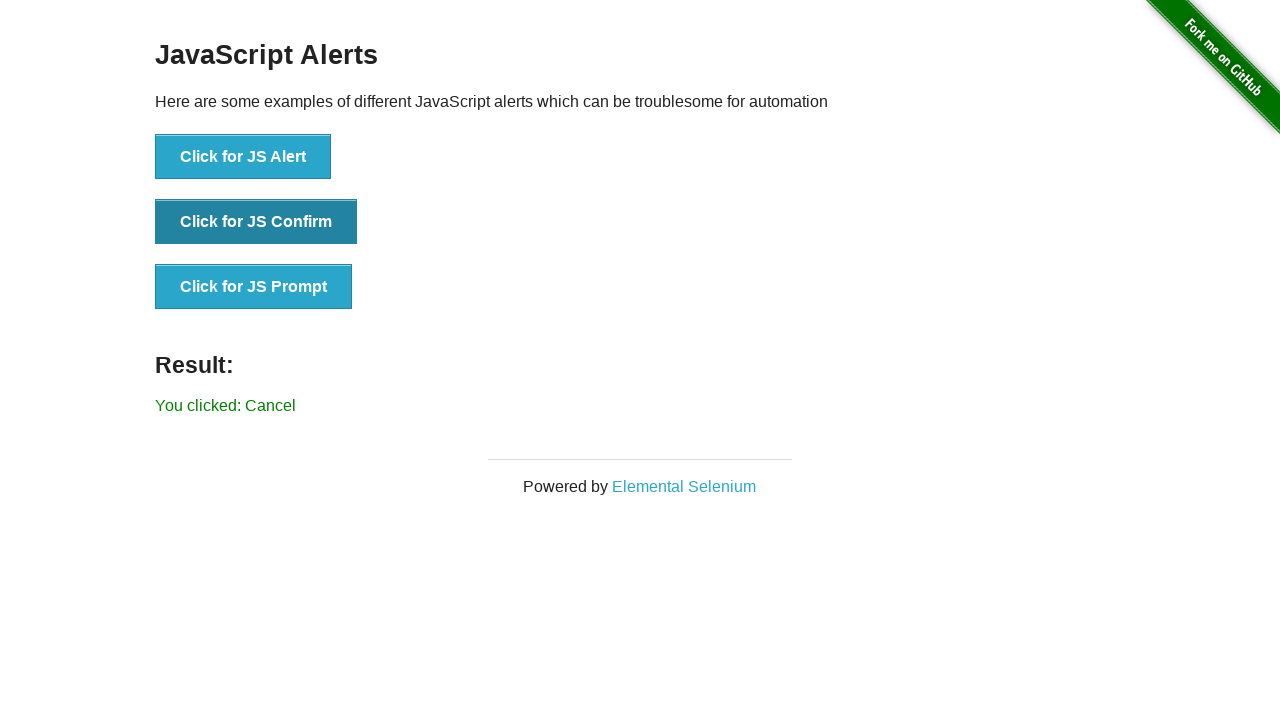

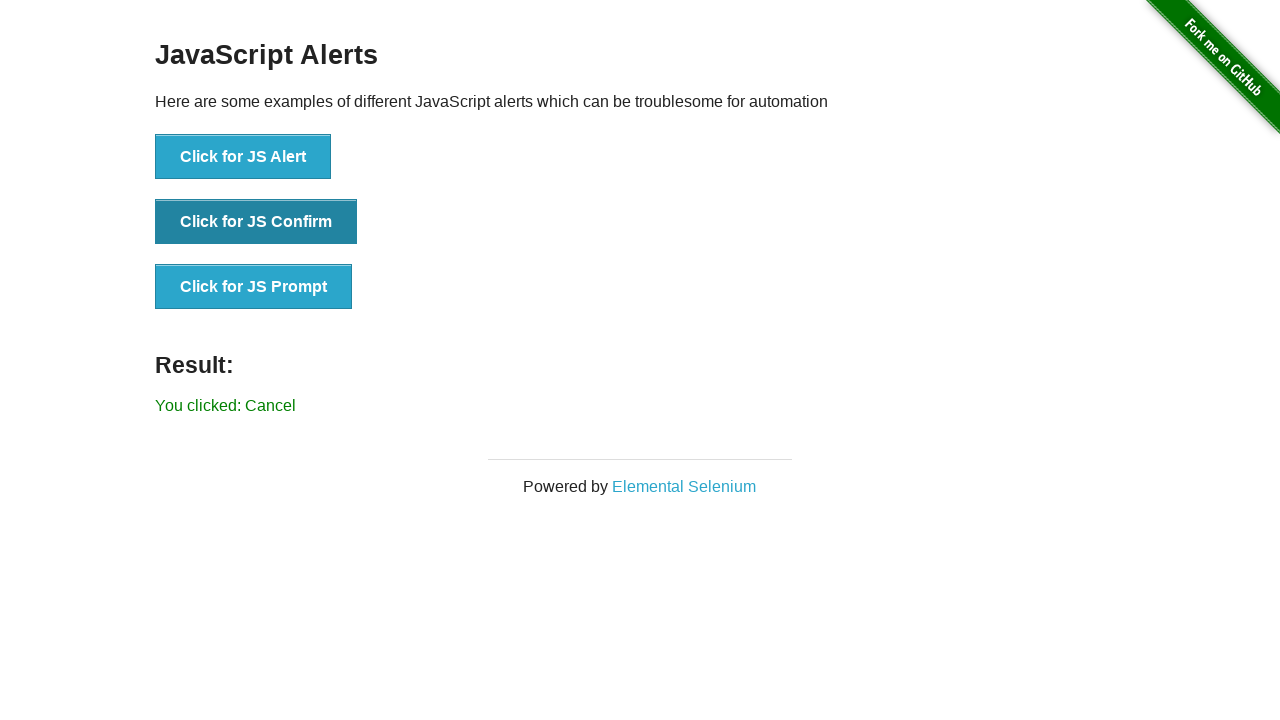